Navigates to the AJIO e-commerce website and waits for the page to fully load, verifying the page is accessible.

Starting URL: https://www.ajio.com/

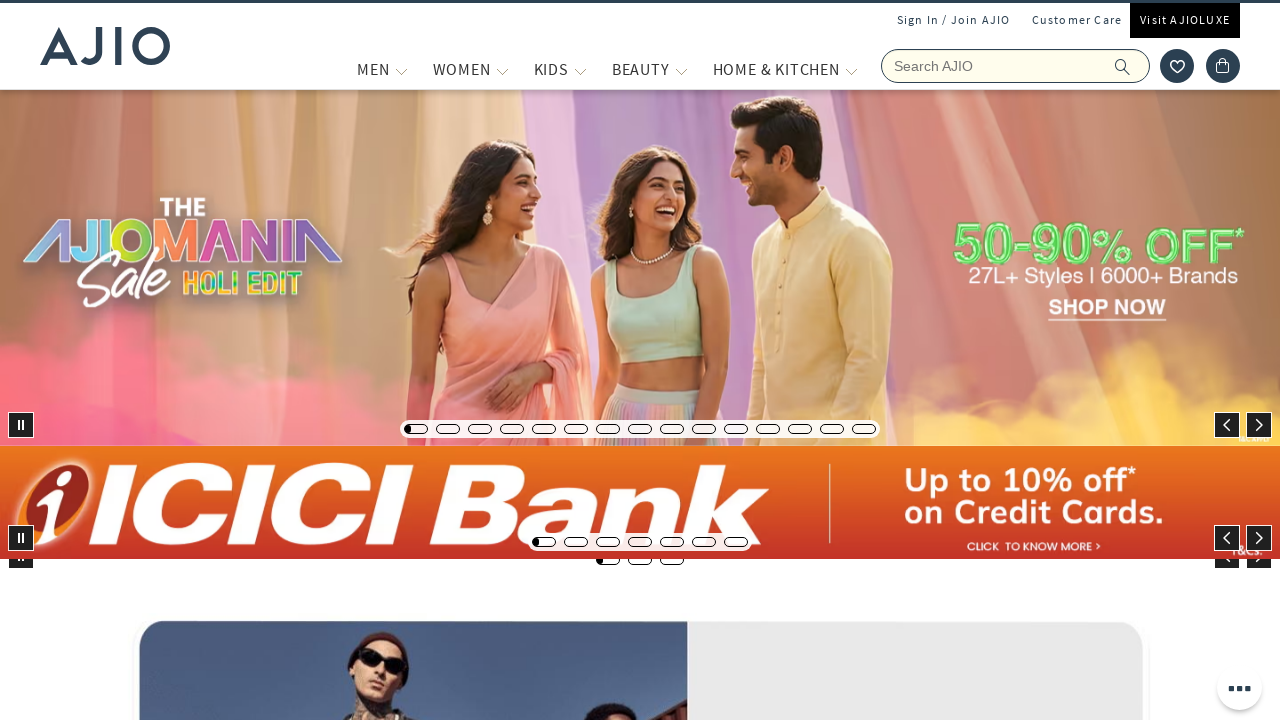

Waited for page to reach networkidle state
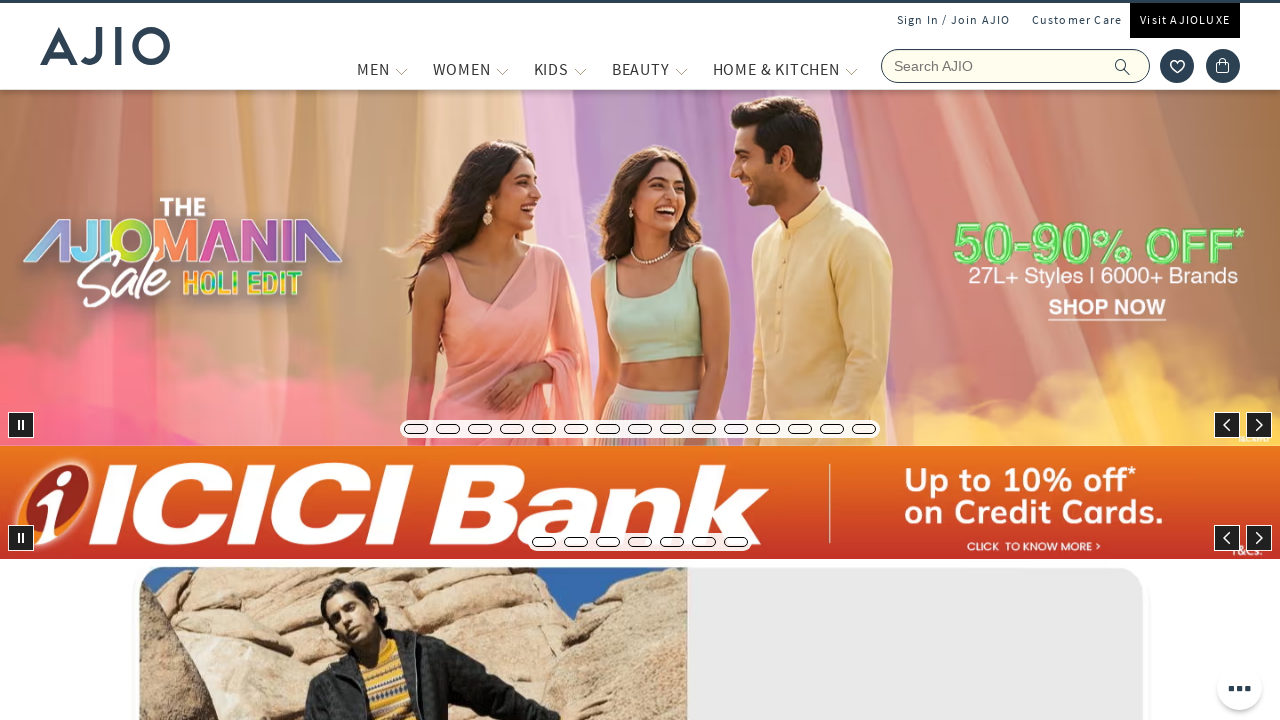

Verified body element is present on AJIO webpage
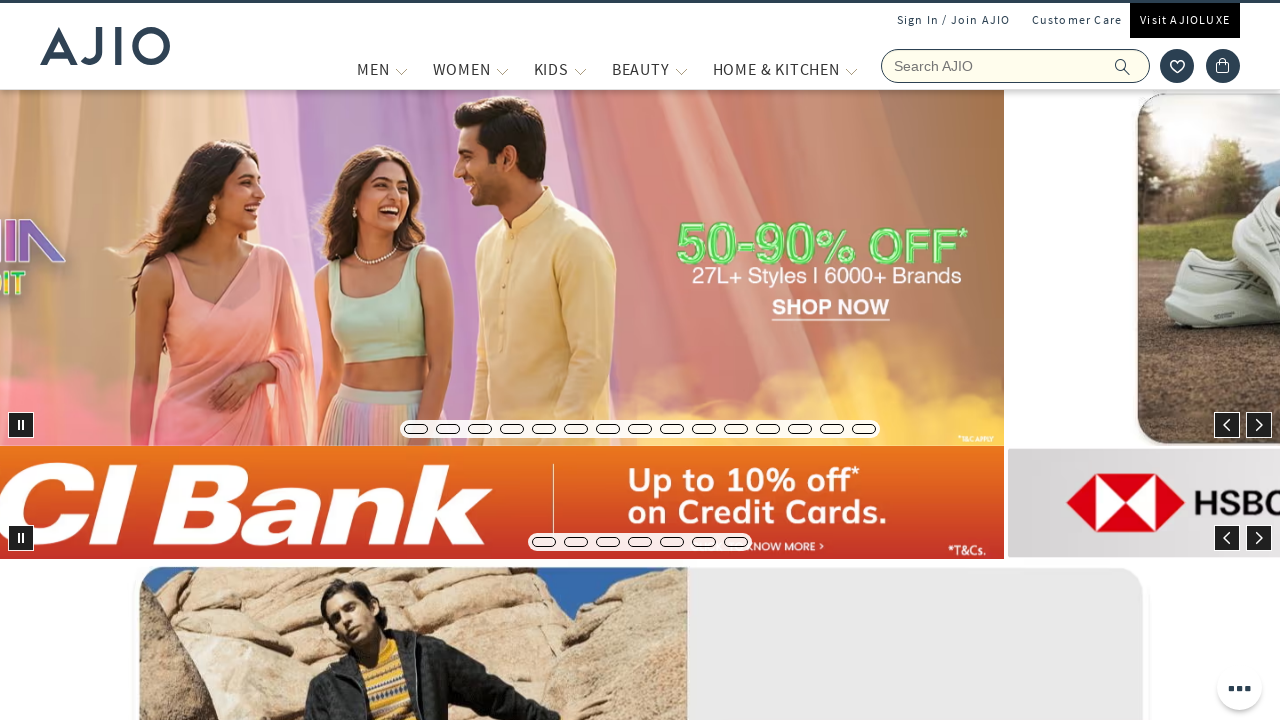

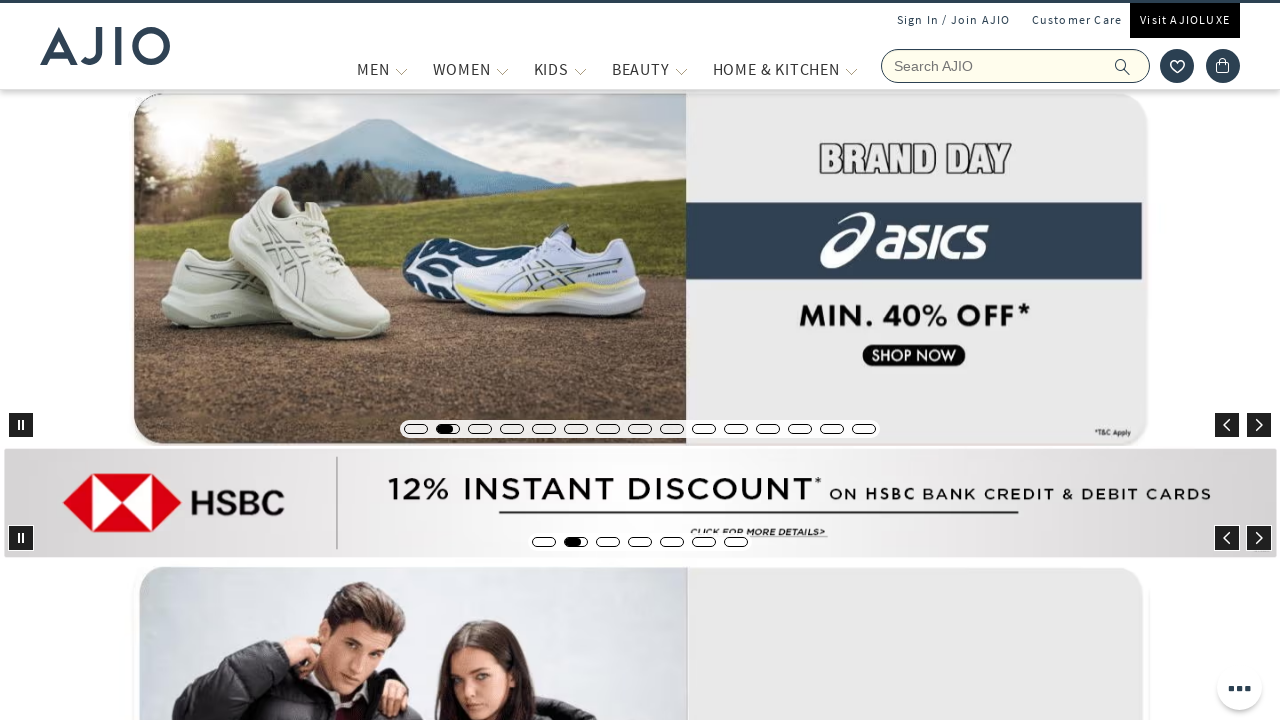